Searches for Puppeteer repository on GitHub

Starting URL: https://github.com

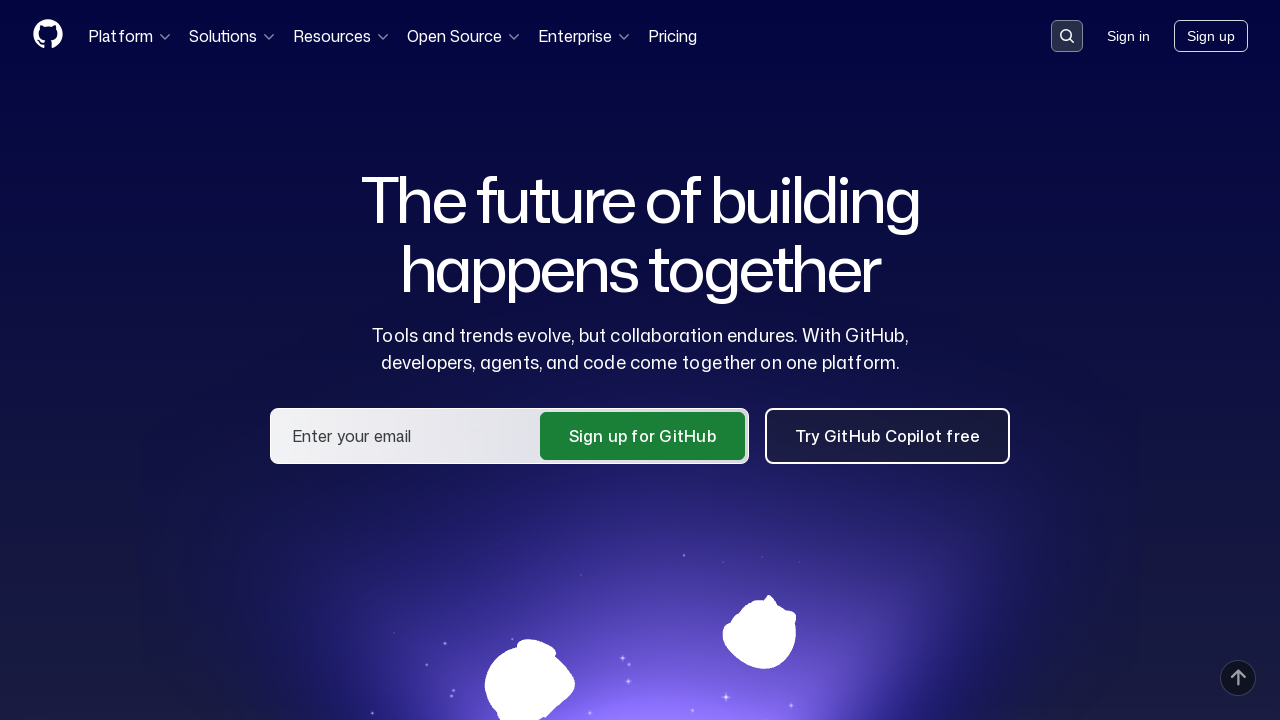

Navigated to GitHub search page
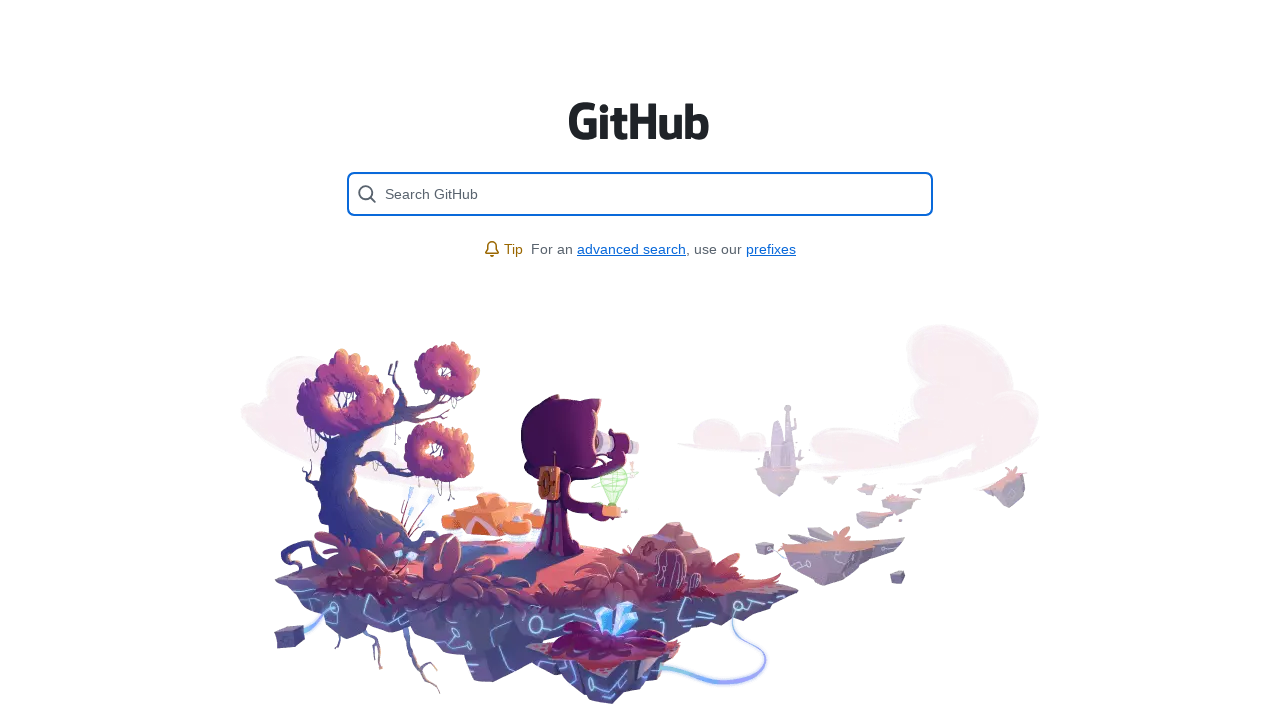

Filled search field with 'puppeteer' on [placeholder='Search GitHub']
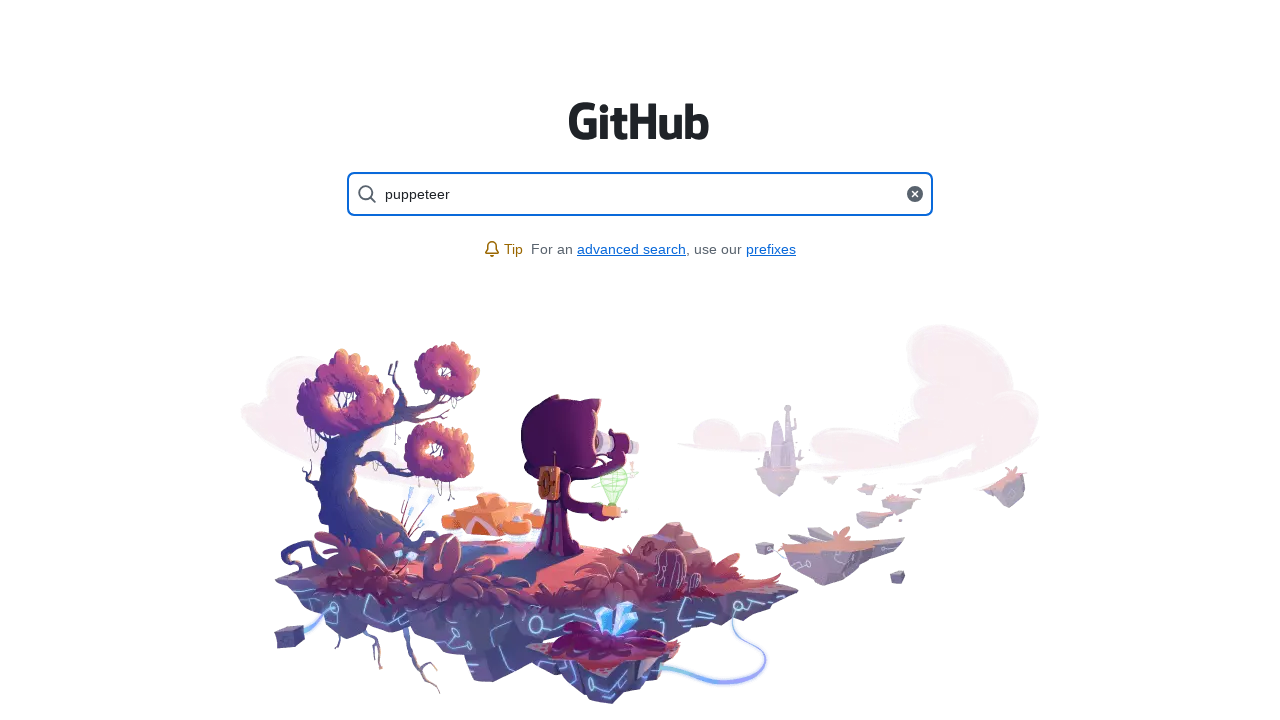

Pressed Enter to search for Puppeteer repository on [placeholder='Search GitHub']
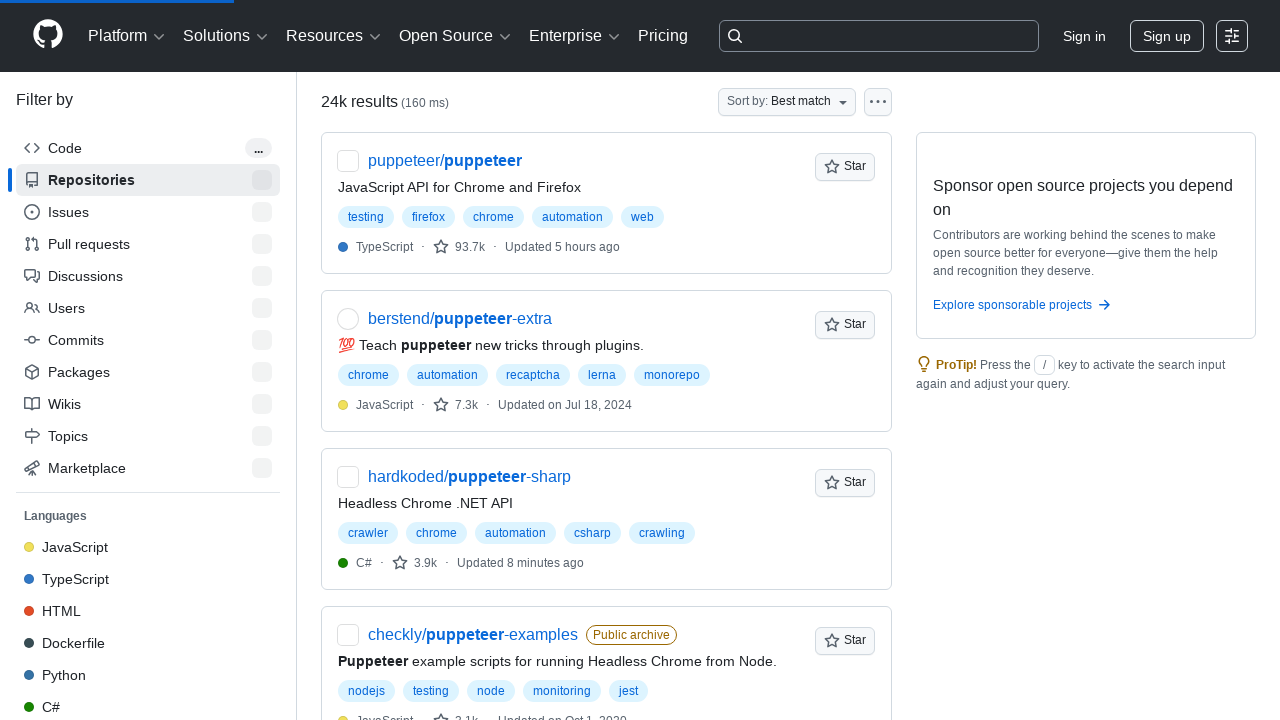

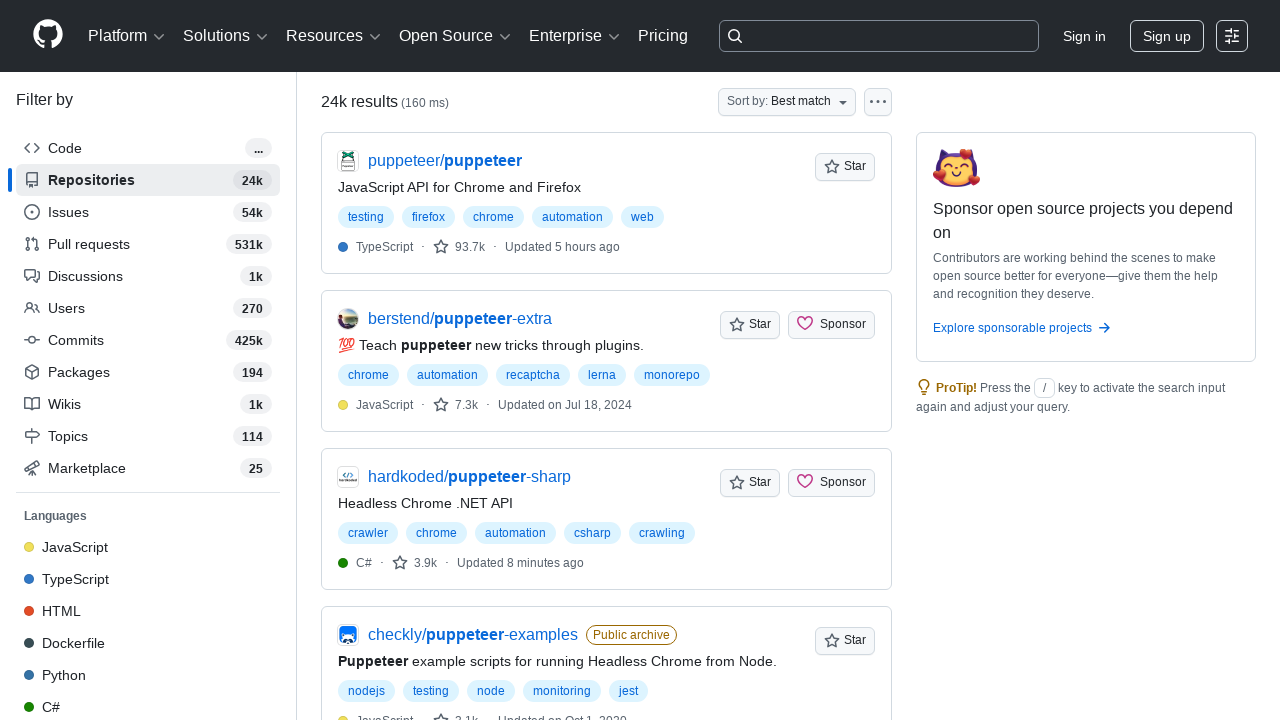